Tests multiple checkbox interactions on an HTML forms page by locating checkboxes within a table, clicking each one sequentially, and verifying their checked states after each click.

Starting URL: http://www.echoecho.com/htmlforms09.htm

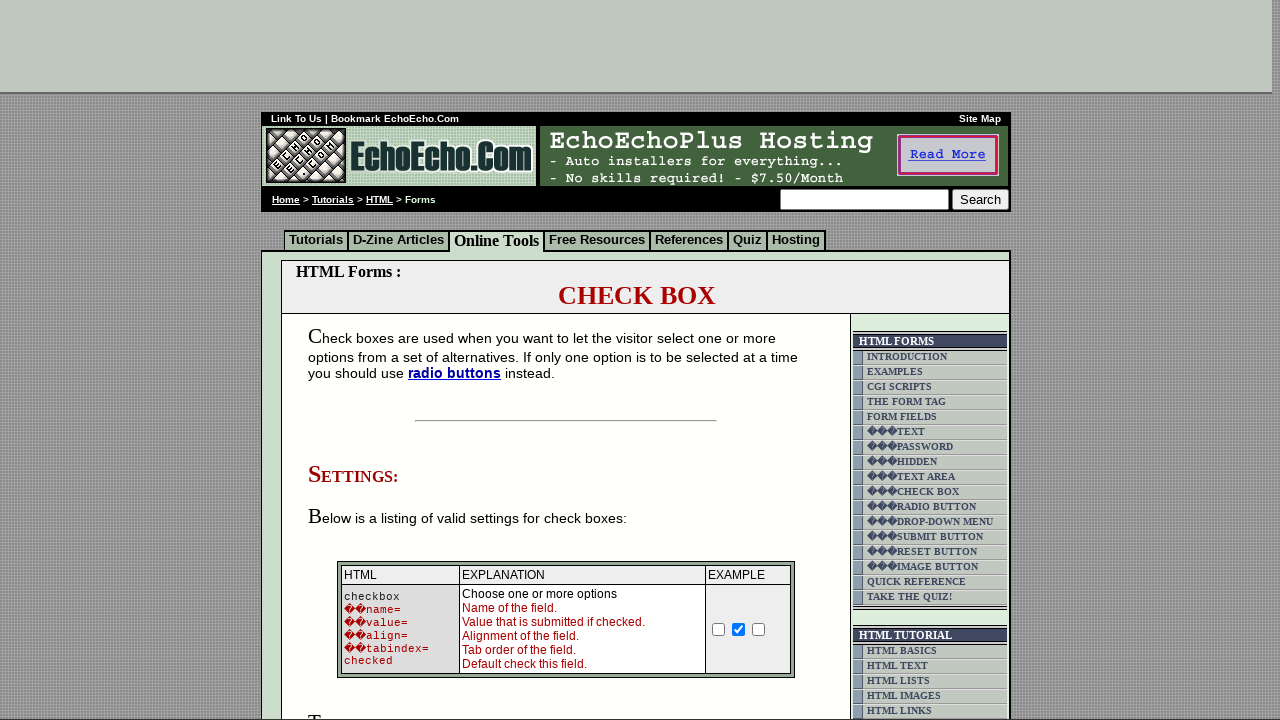

Waited for form table to load
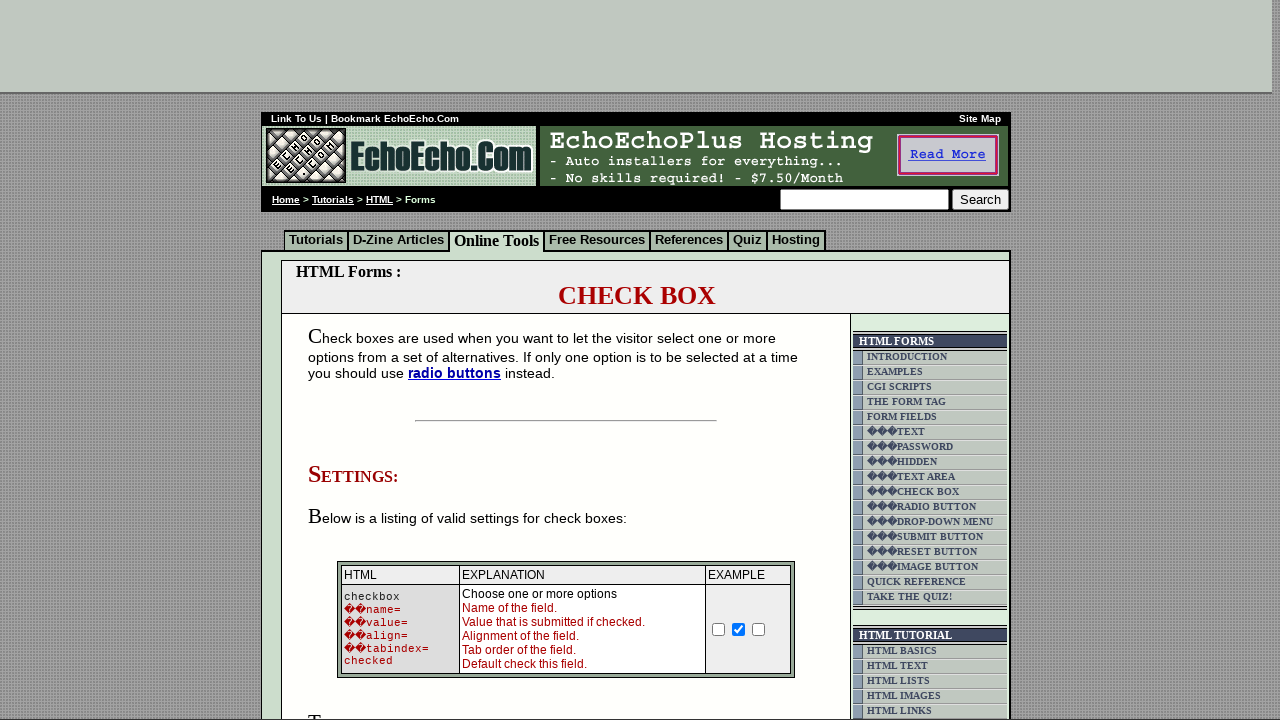

Located the checkbox table element
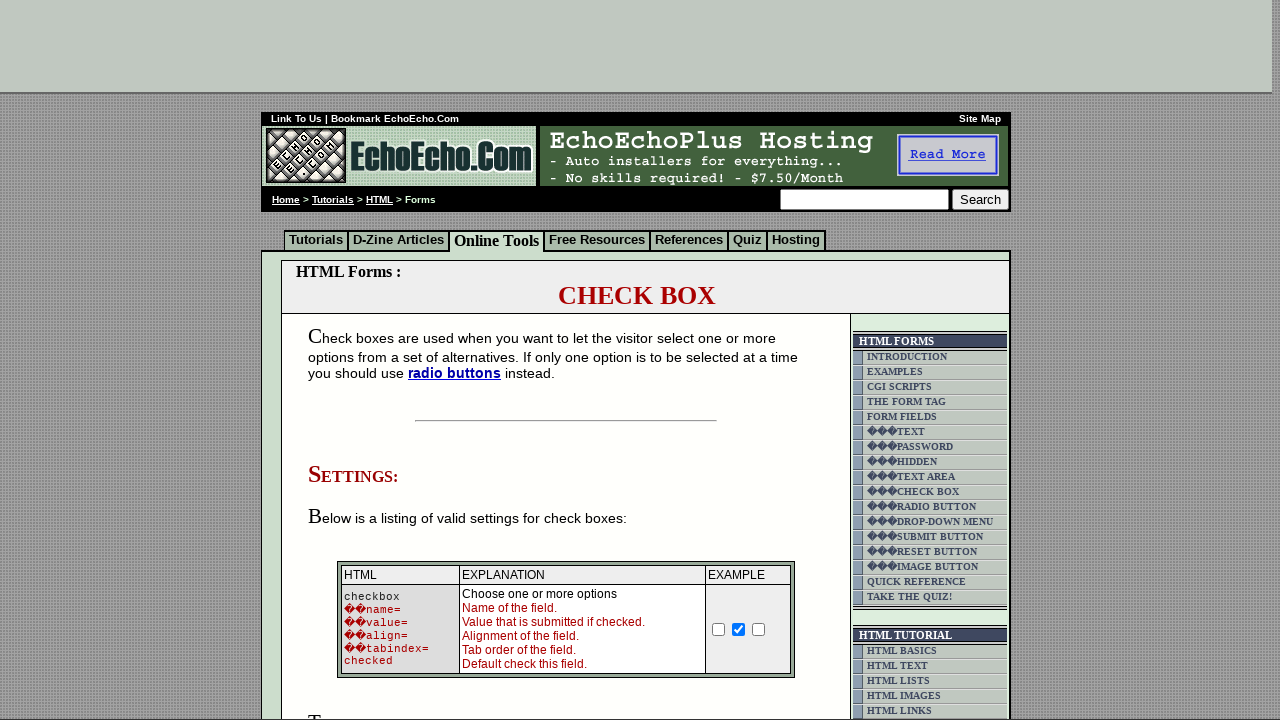

Located all checkbox elements in the table
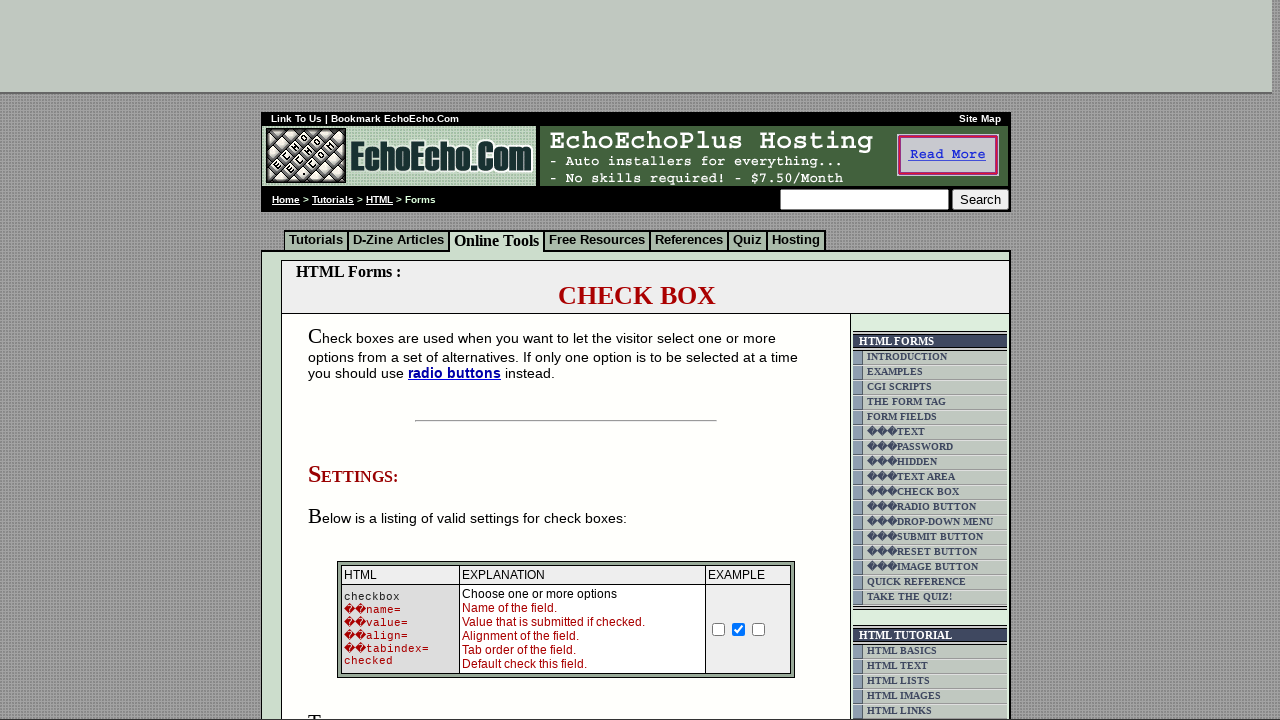

Found 3 checkboxes
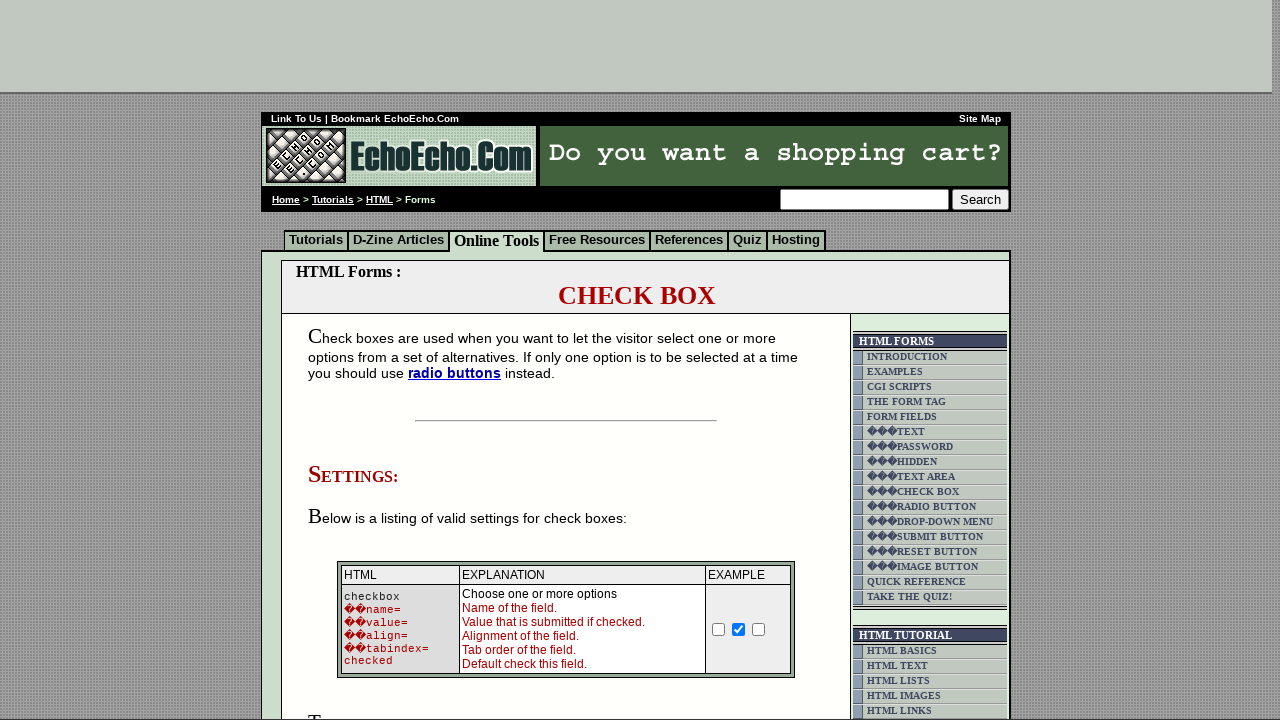

Clicked checkbox 1 of 3 at (354, 360) on xpath=//form//table[3]//td//table//td >> input[type='checkbox'] >> nth=0
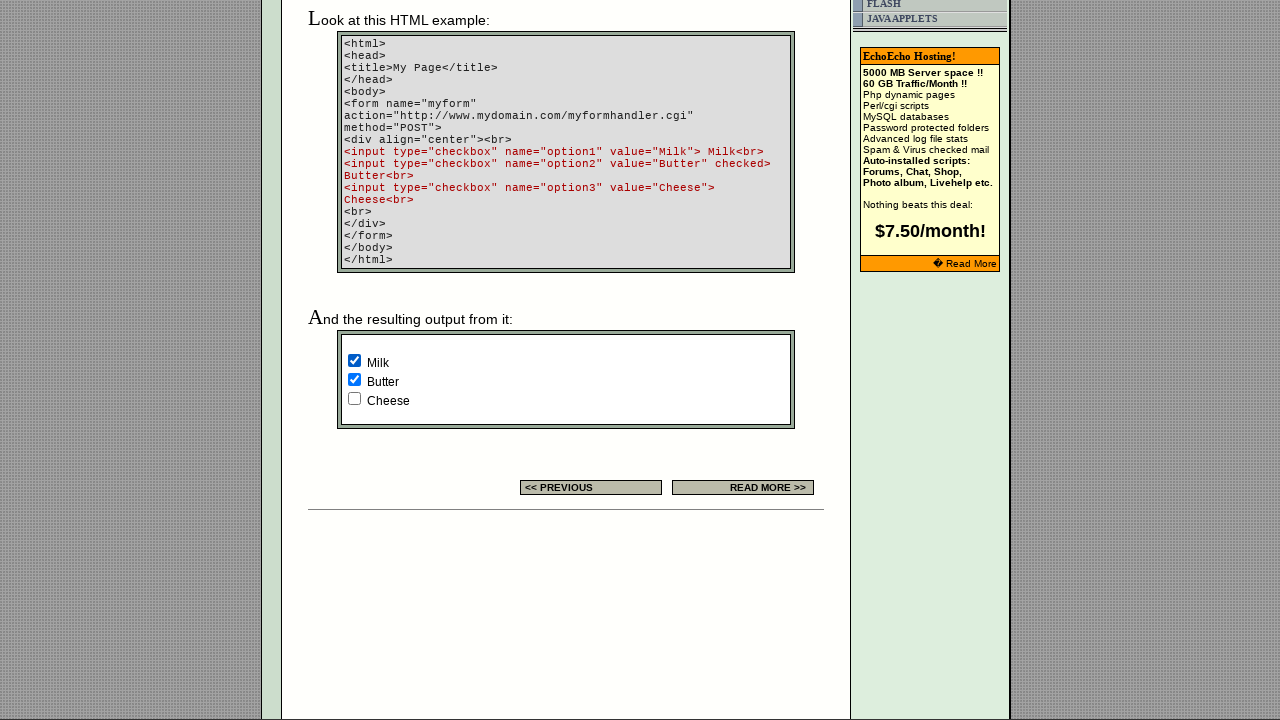

Verified checkbox 1 is checked
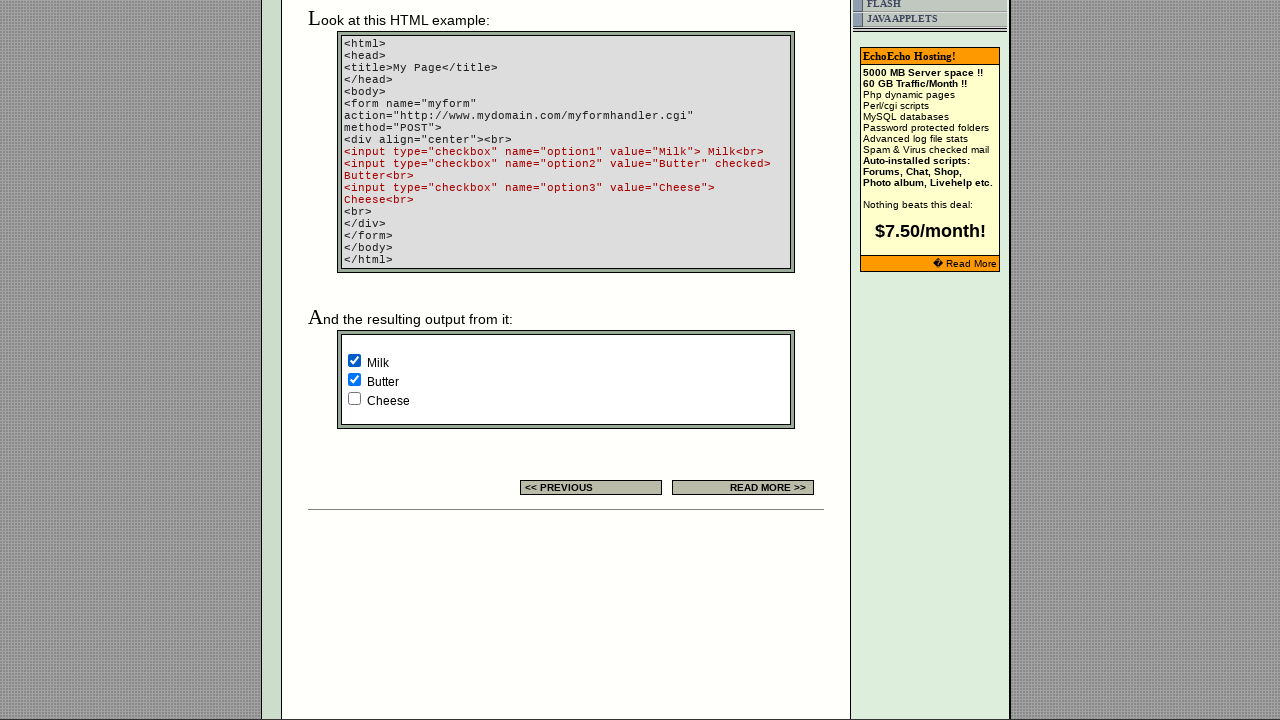

Clicked checkbox 2 of 3 at (354, 380) on xpath=//form//table[3]//td//table//td >> input[type='checkbox'] >> nth=1
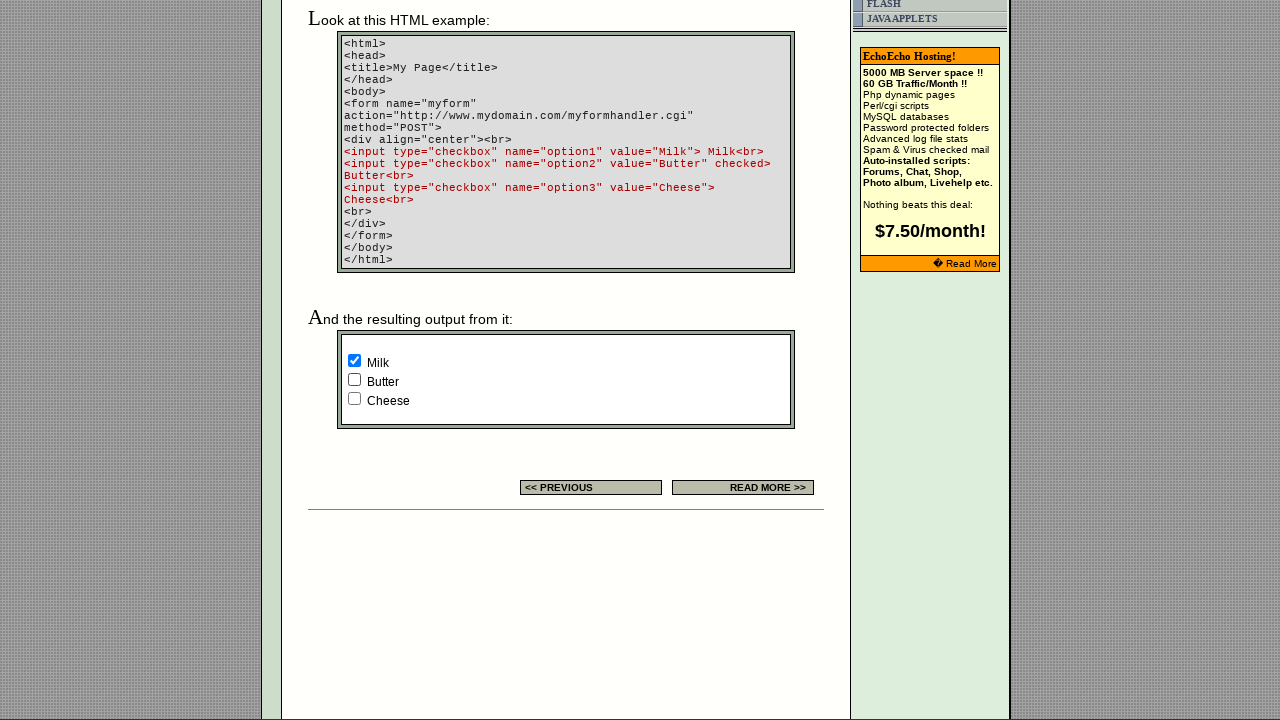

Verified checkbox 2 is checked
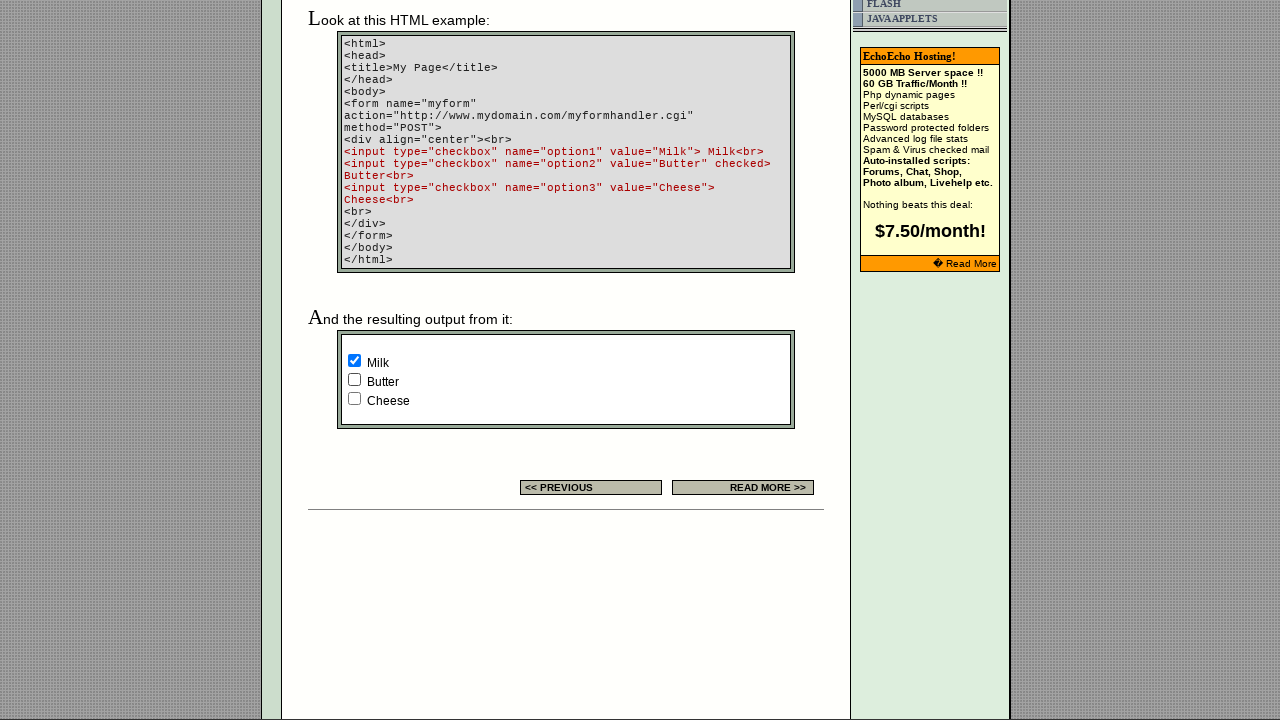

Clicked checkbox 3 of 3 at (354, 398) on xpath=//form//table[3]//td//table//td >> input[type='checkbox'] >> nth=2
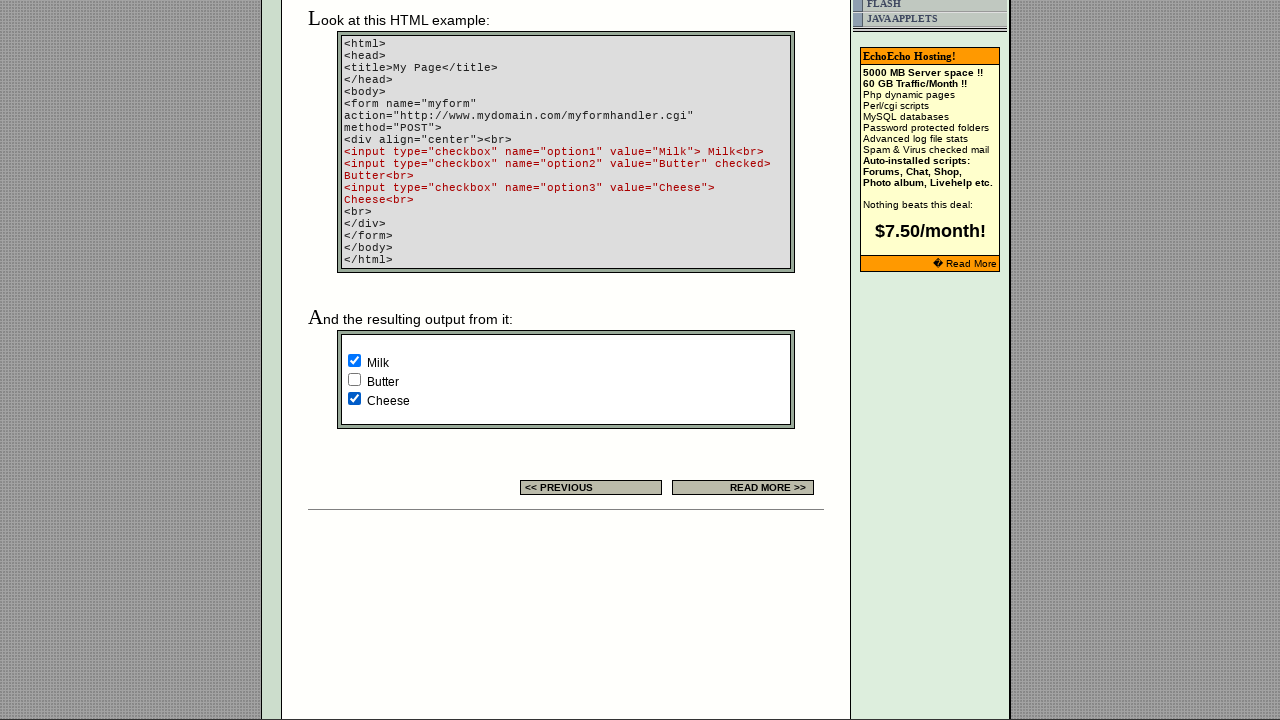

Verified checkbox 3 is checked
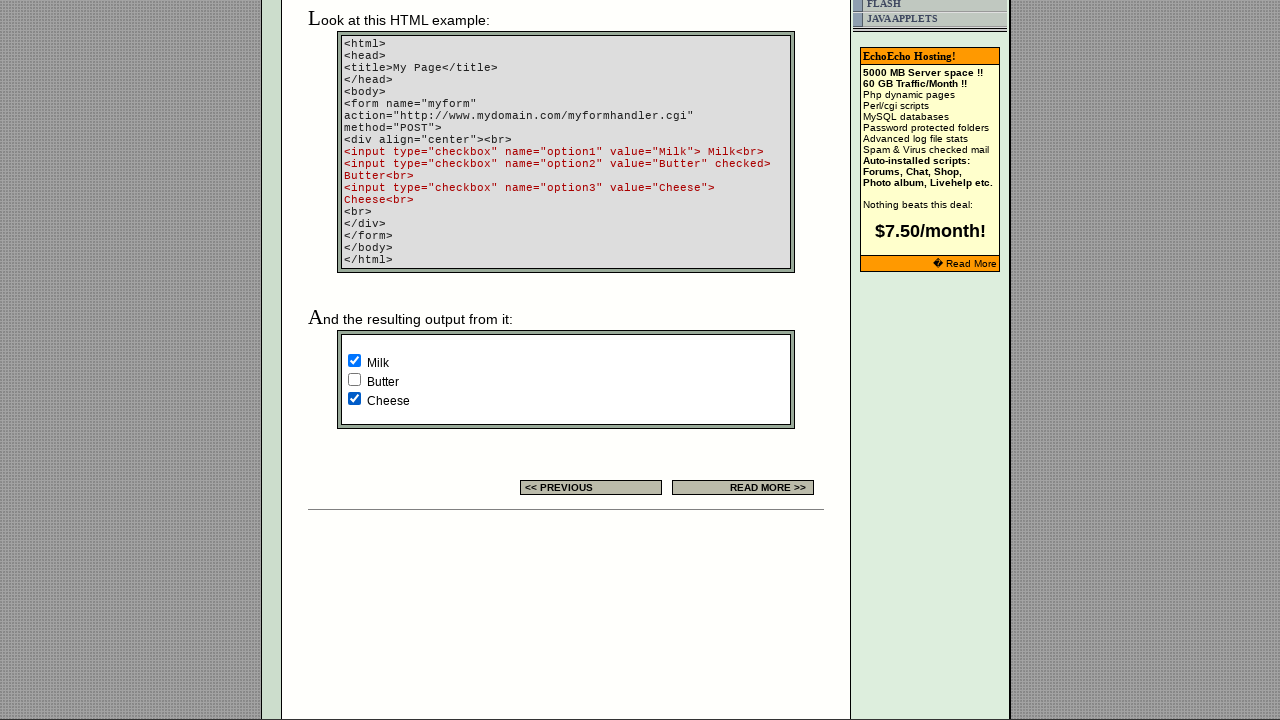

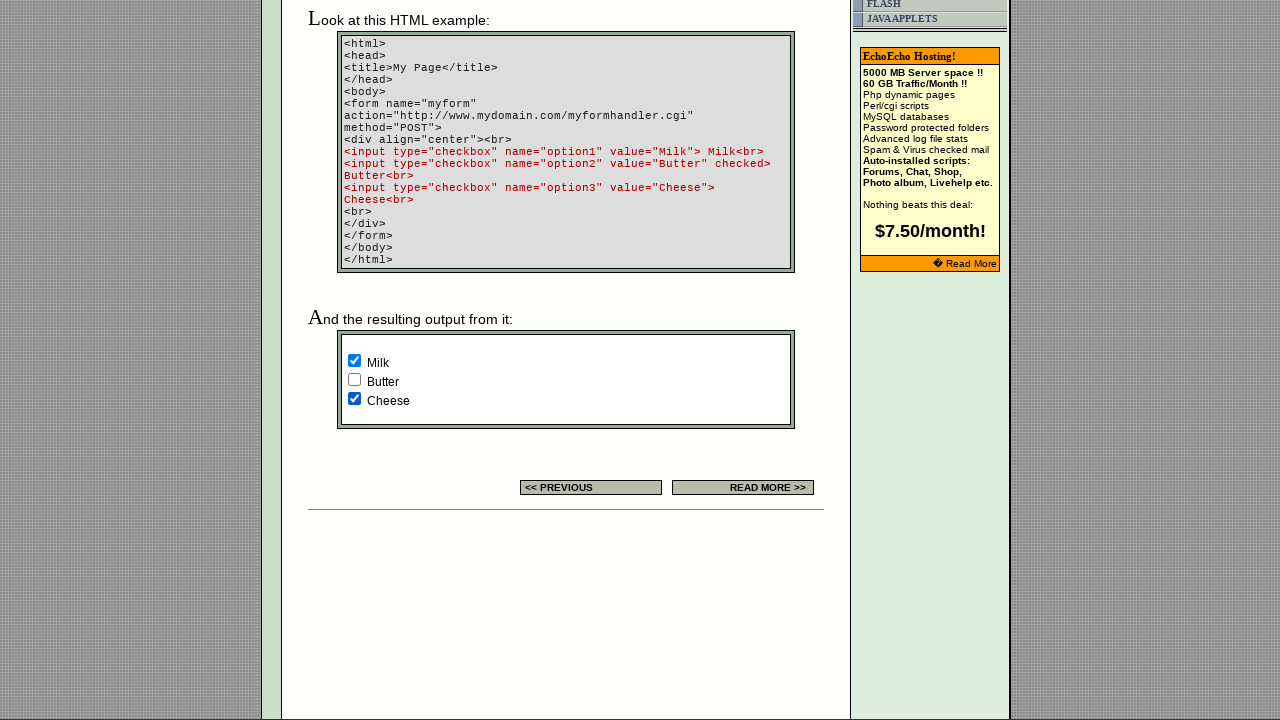